Tests that the 'No' radio button is disabled and cannot be selected

Starting URL: https://demoqa.com/radio-button

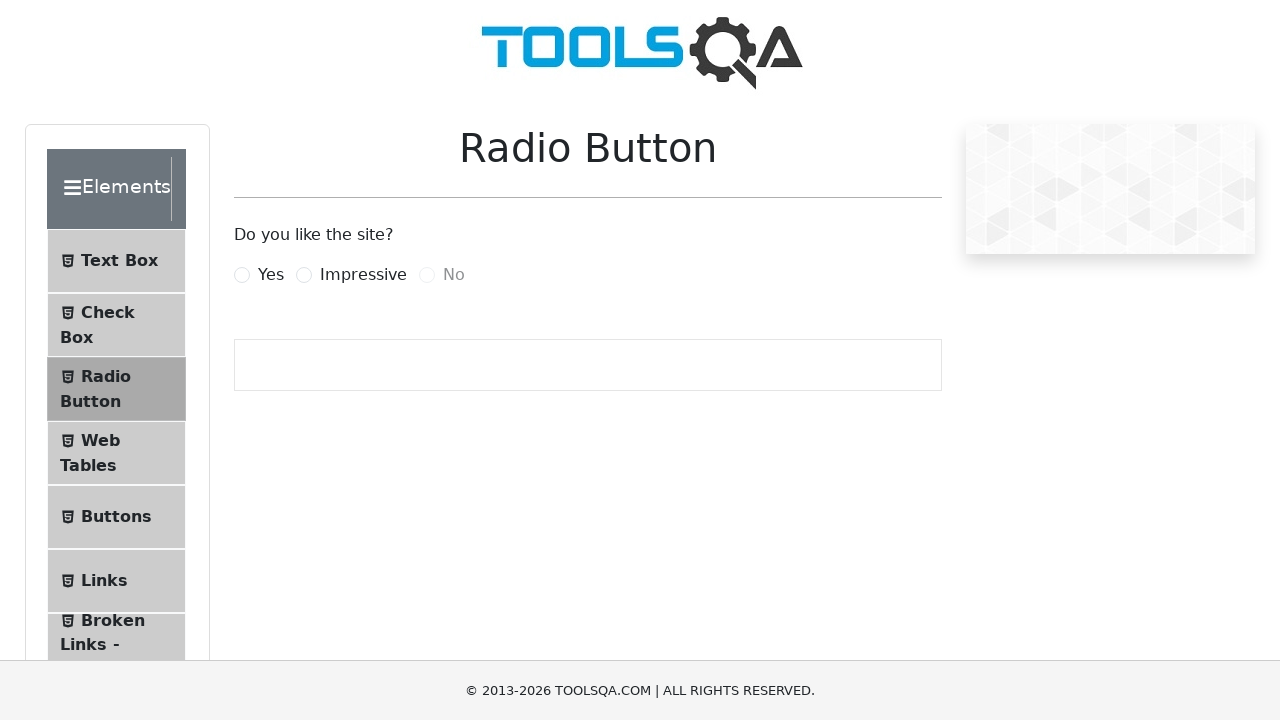

Navigated to radio button demo page
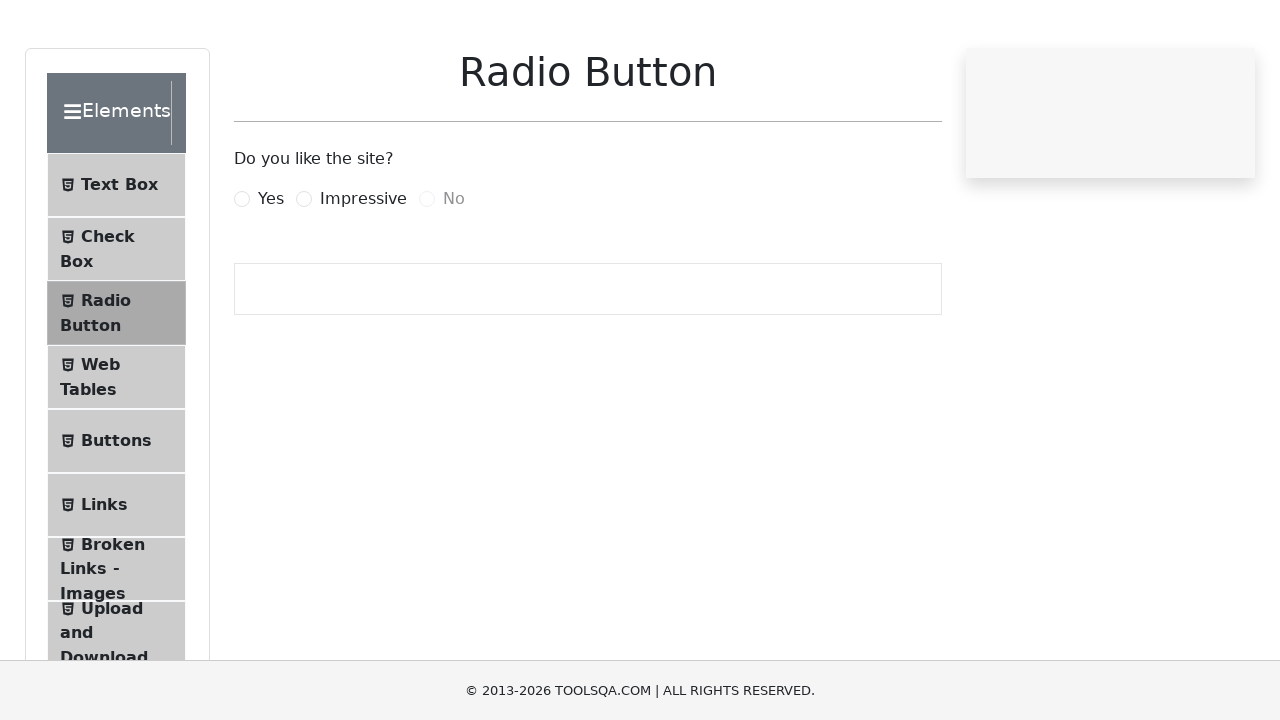

Located the 'No' radio button element
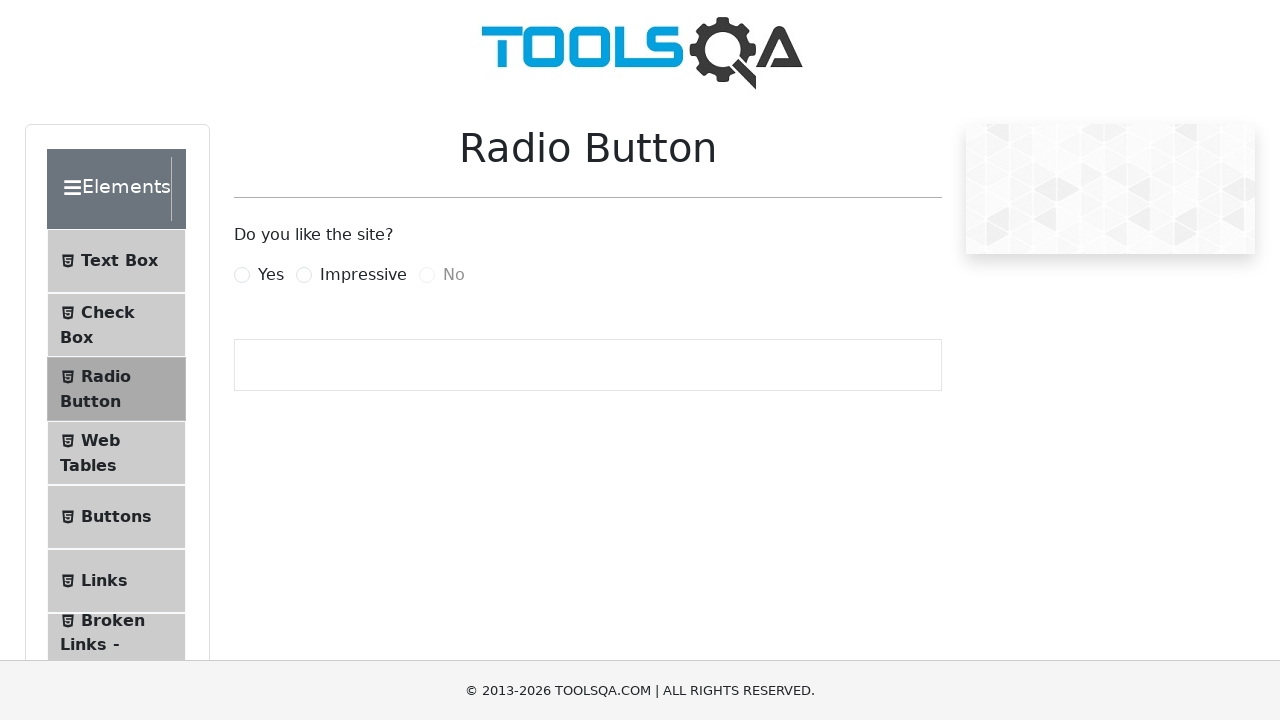

Verified that the 'No' radio button is disabled
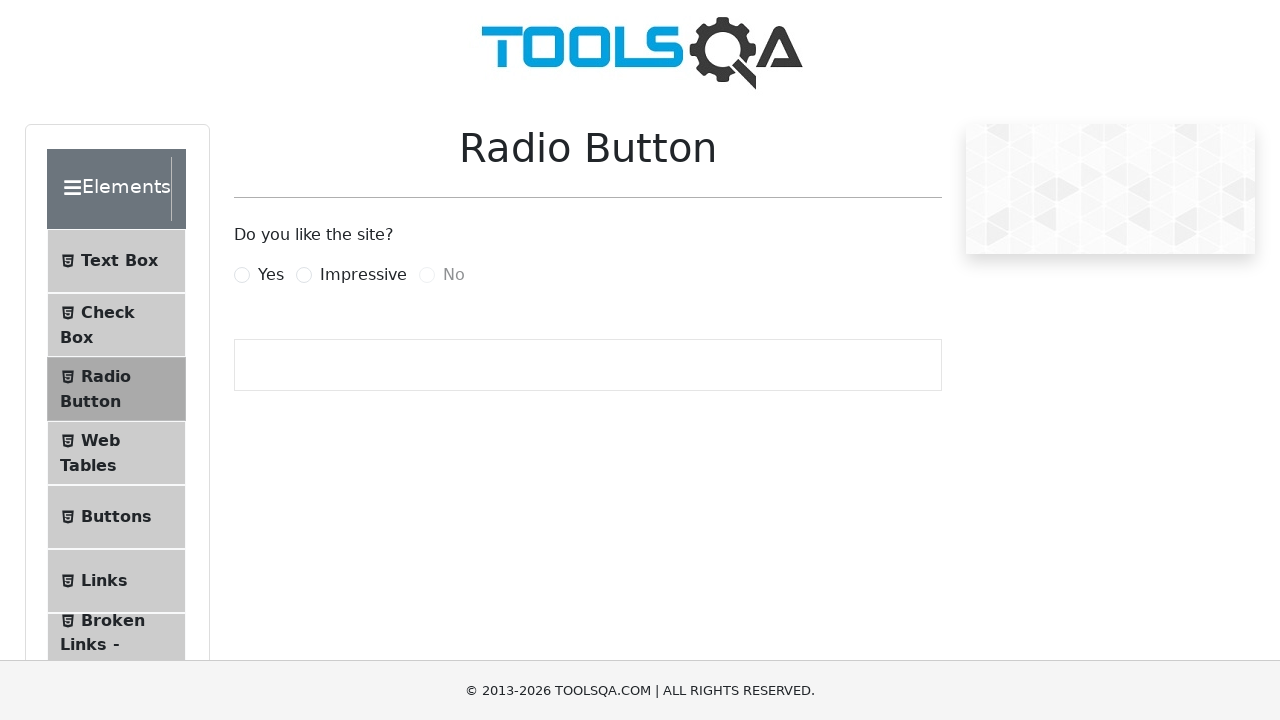

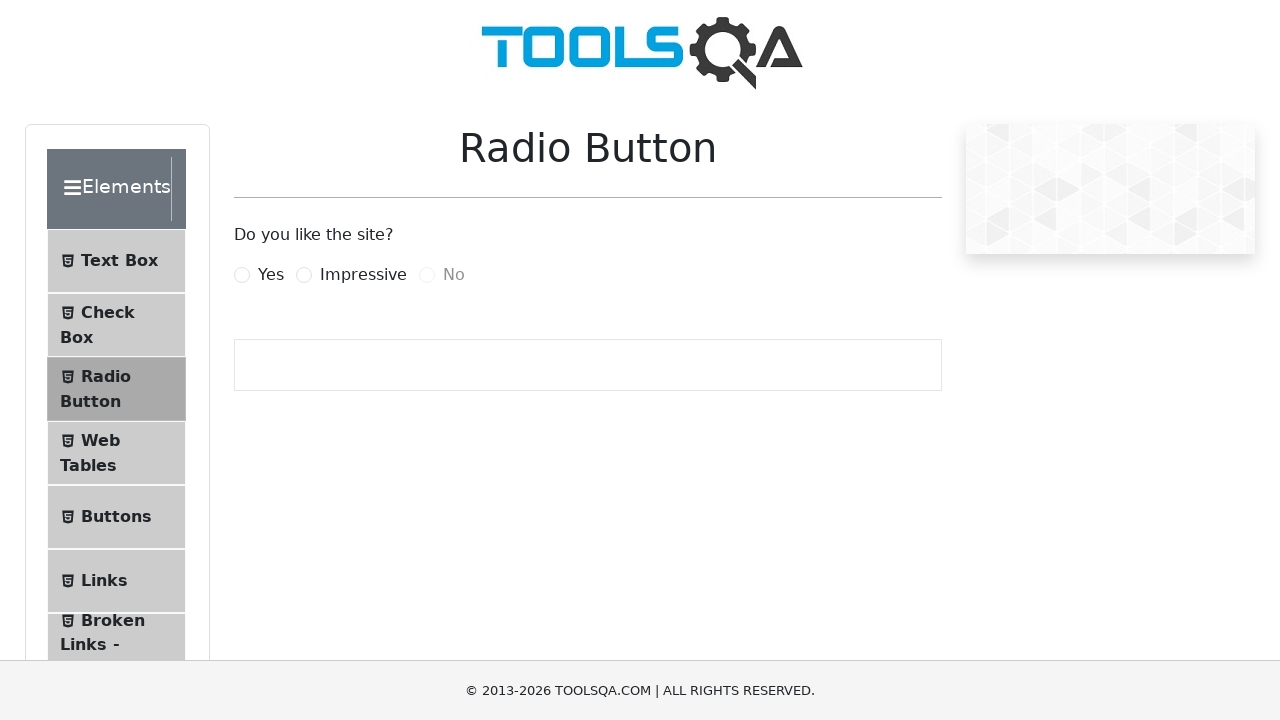